Tests sorting the Email column in ascending order by clicking the column header and verifying the text values are sorted alphabetically.

Starting URL: http://the-internet.herokuapp.com/tables

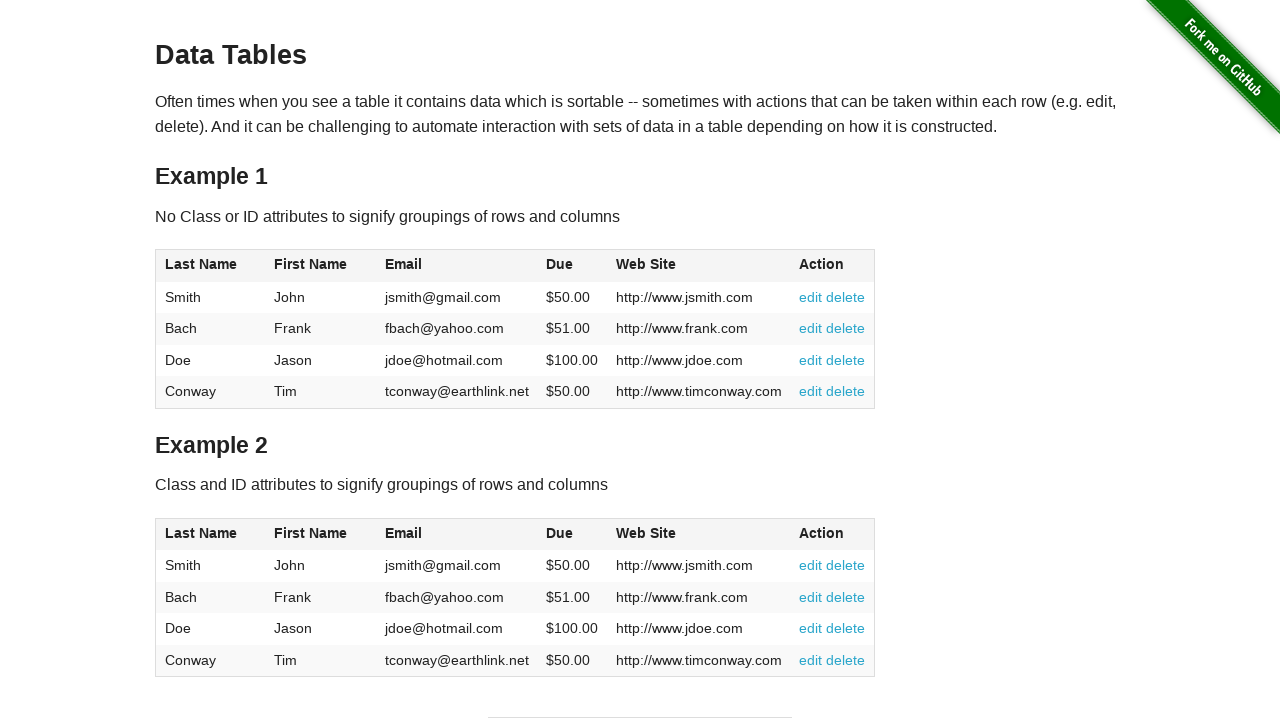

Clicked Email column header to sort at (457, 266) on #table1 thead tr th:nth-of-type(3)
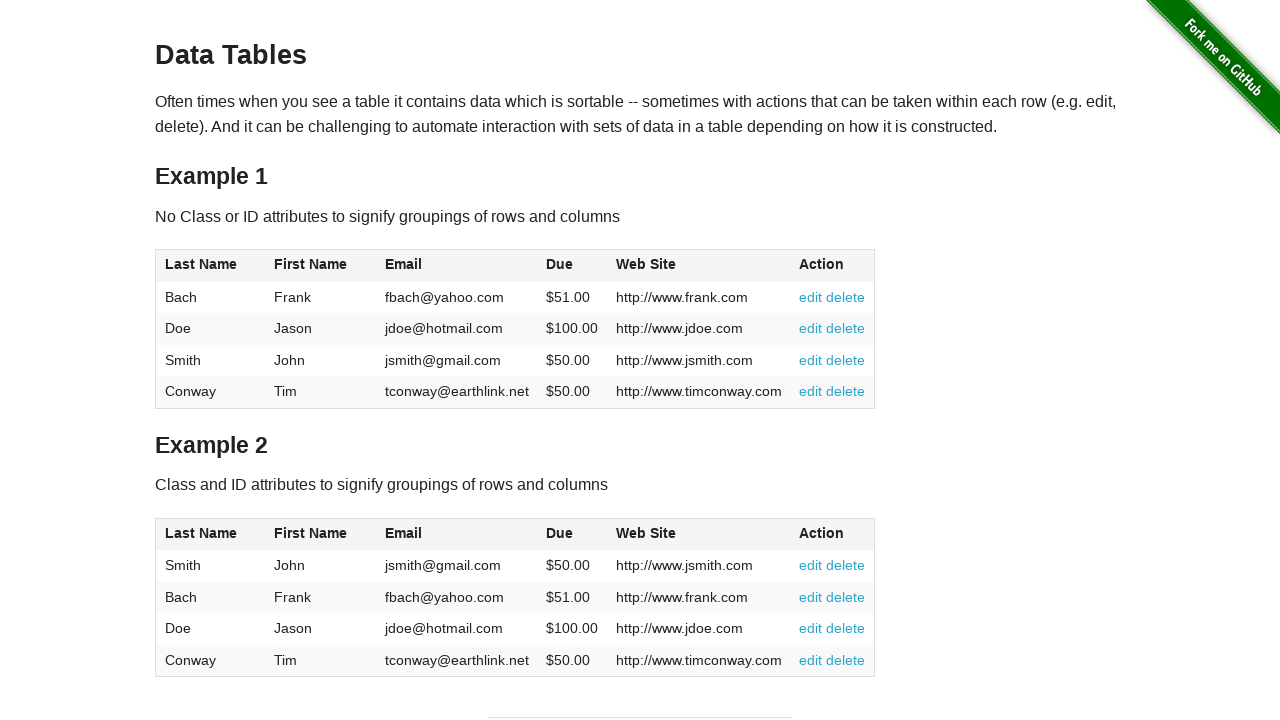

Email column data loaded in table body
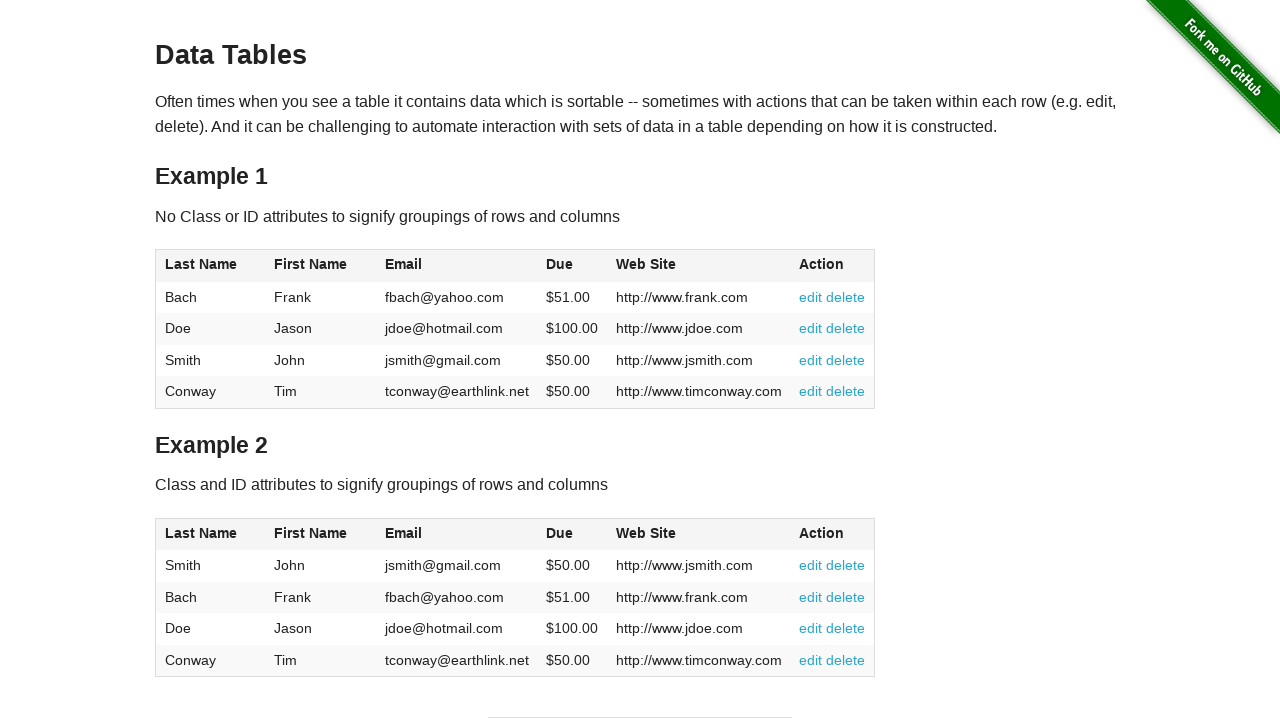

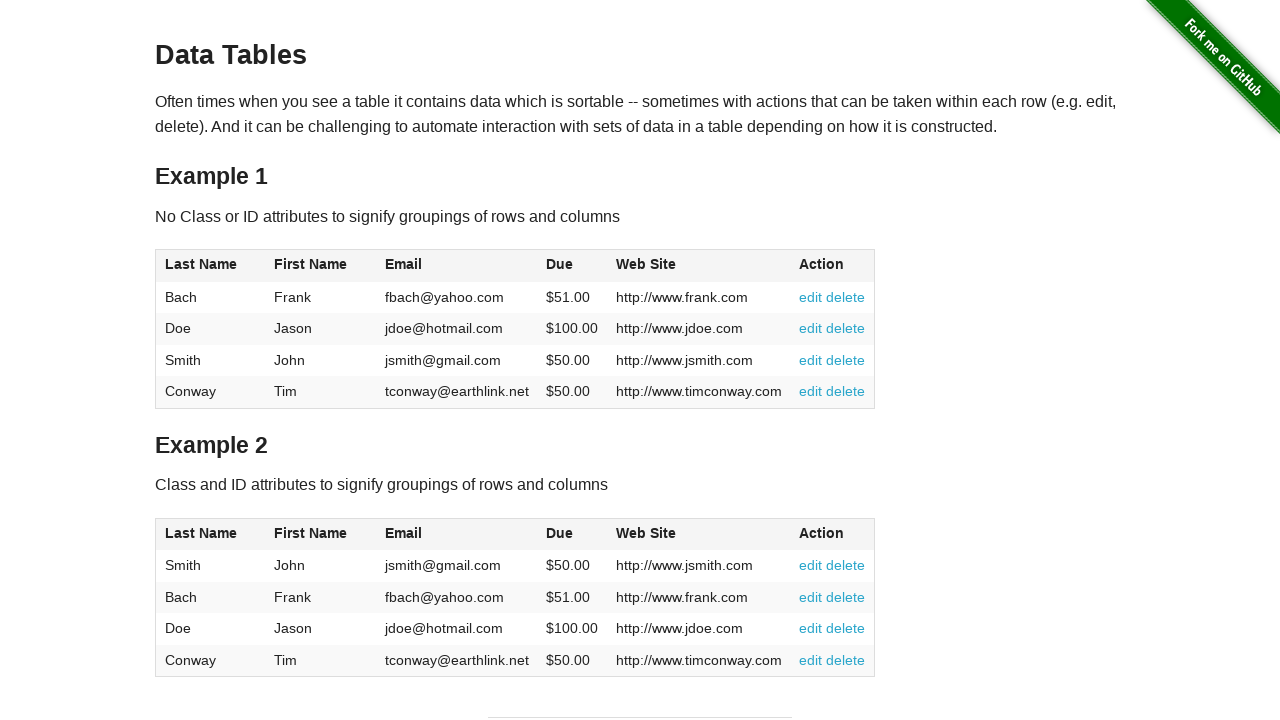